Tests mouse hover functionality on the Men menu item on Meesho website

Starting URL: https://www.meesho.com/

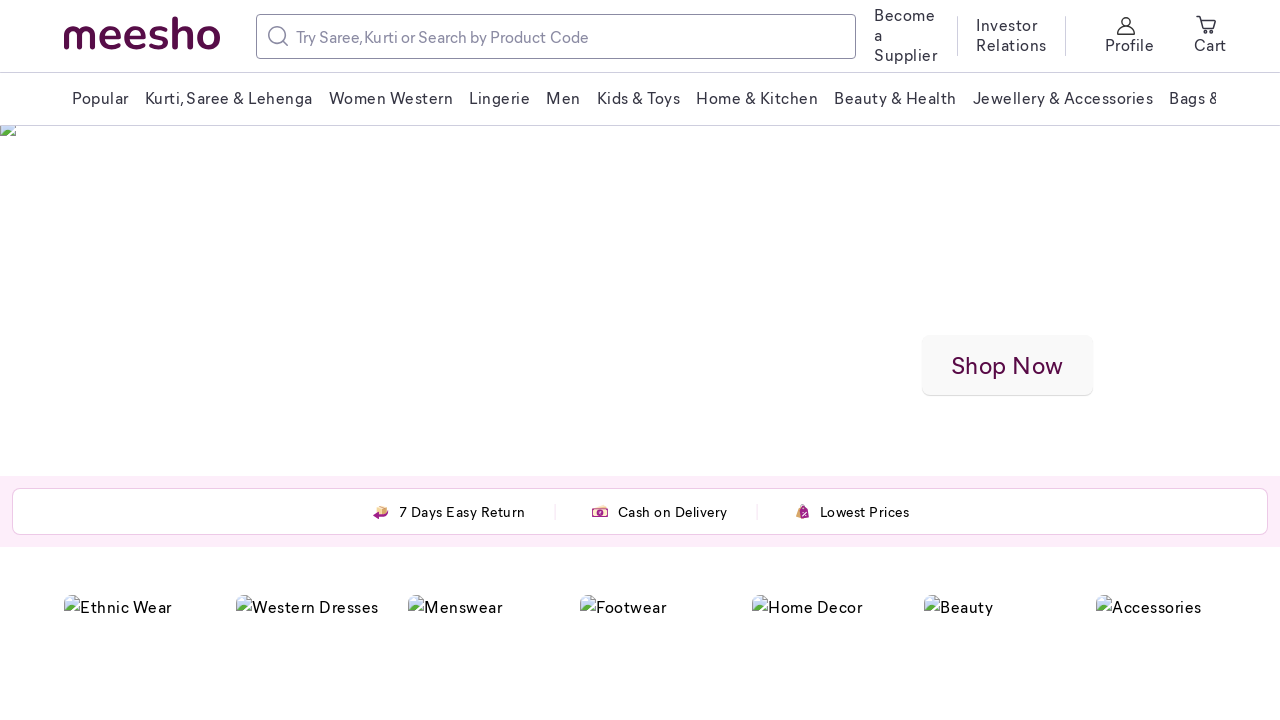

Located Men menu item element
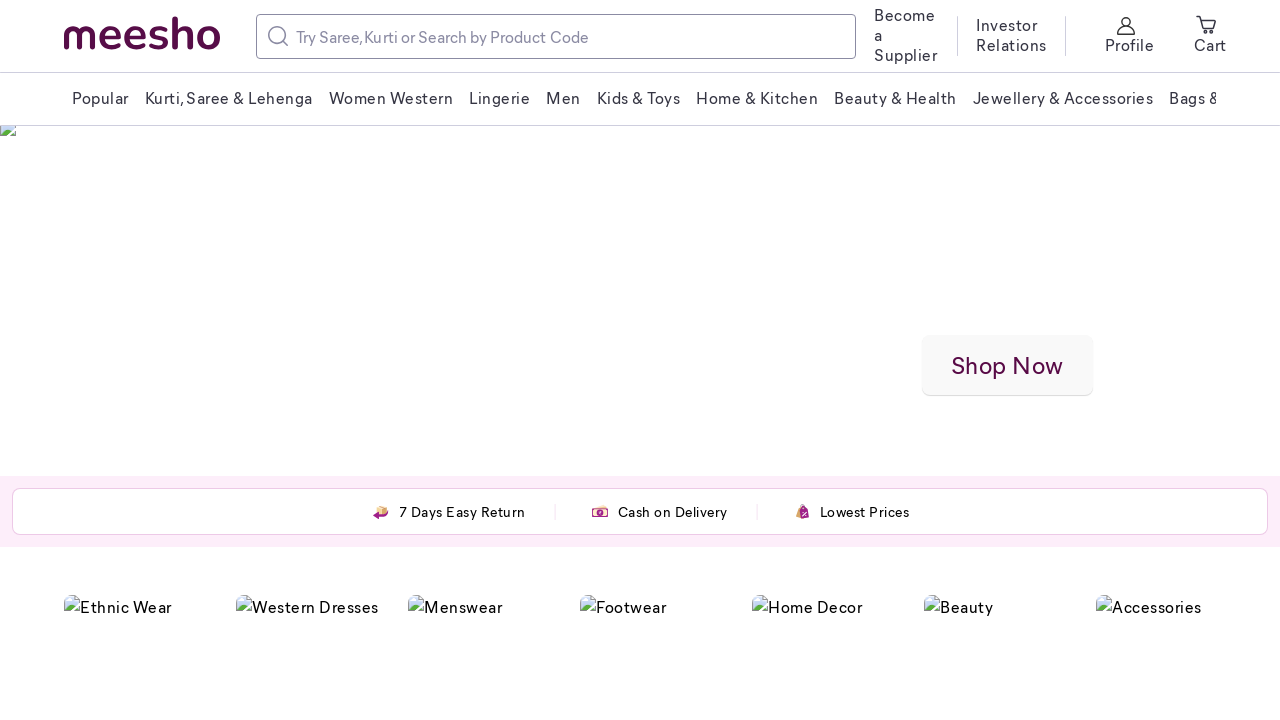

Hovered over Men menu item to verify mouse hover functionality at (563, 98) on xpath=//span[text()='Men']
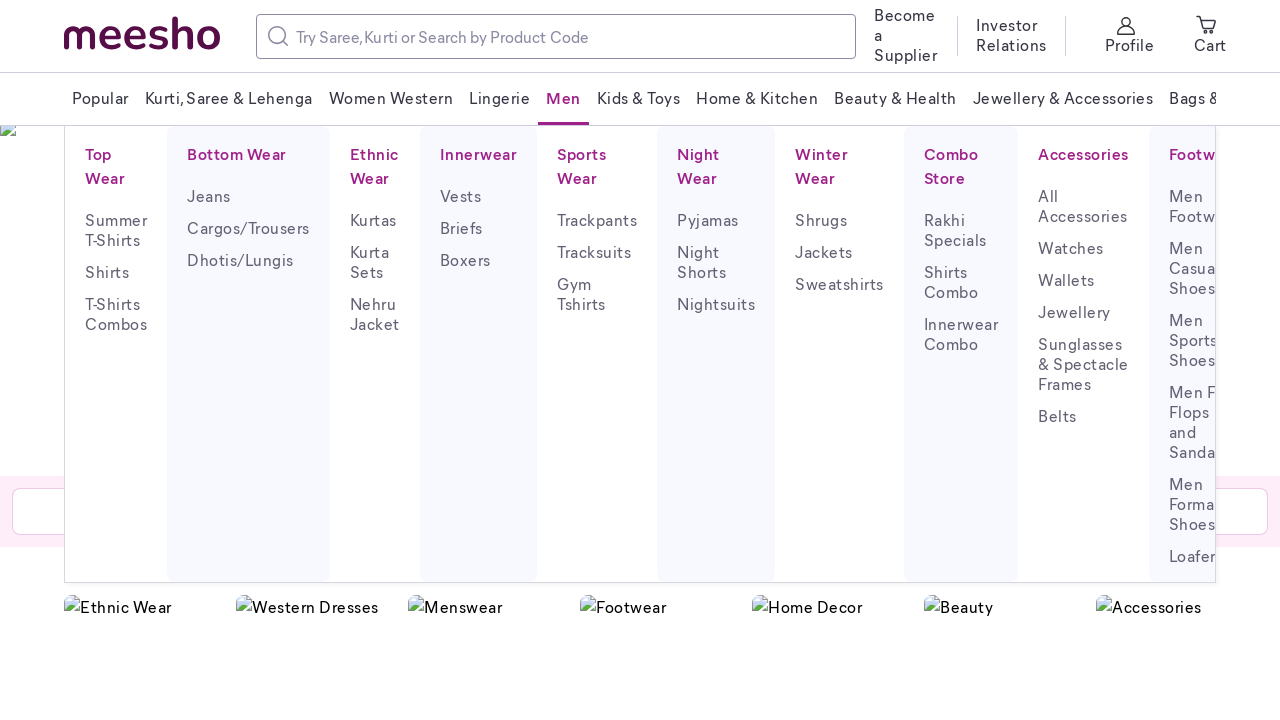

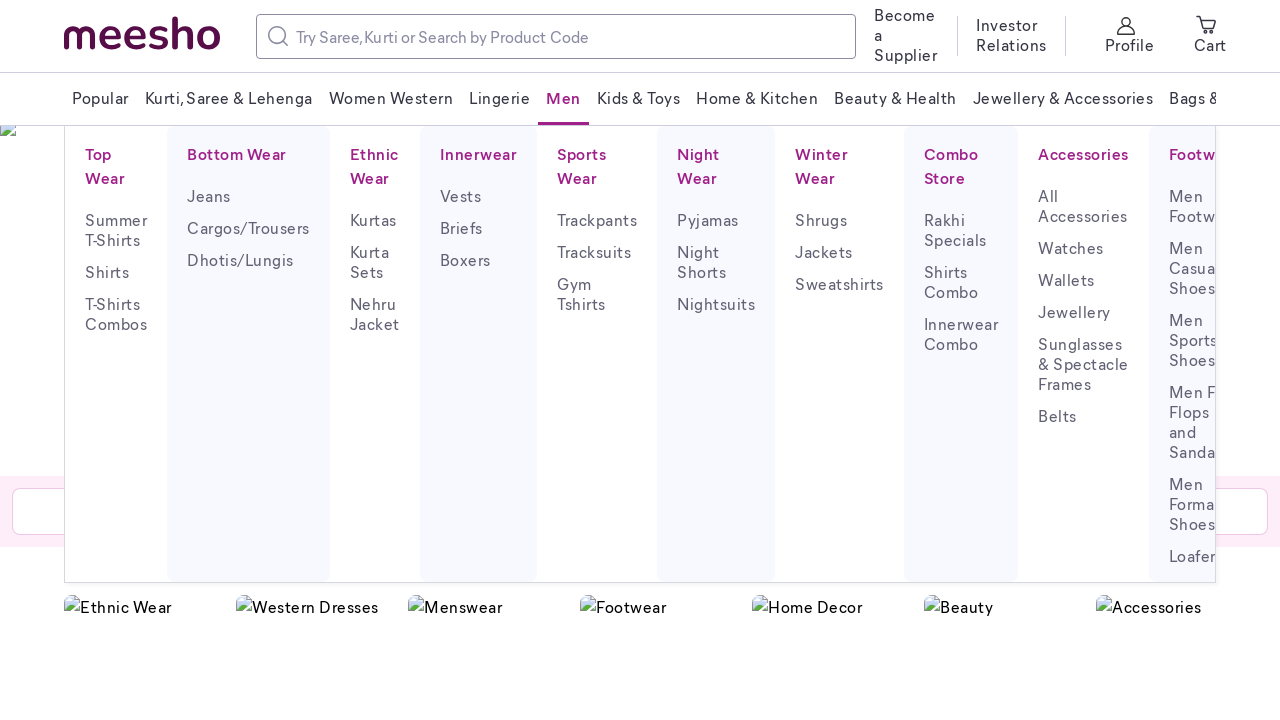